Tests browser window handling by clicking buttons that open new tabs and windows, verifying content in the new contexts, then closing them and returning to the parent window.

Starting URL: https://demoqa.com/browser-windows

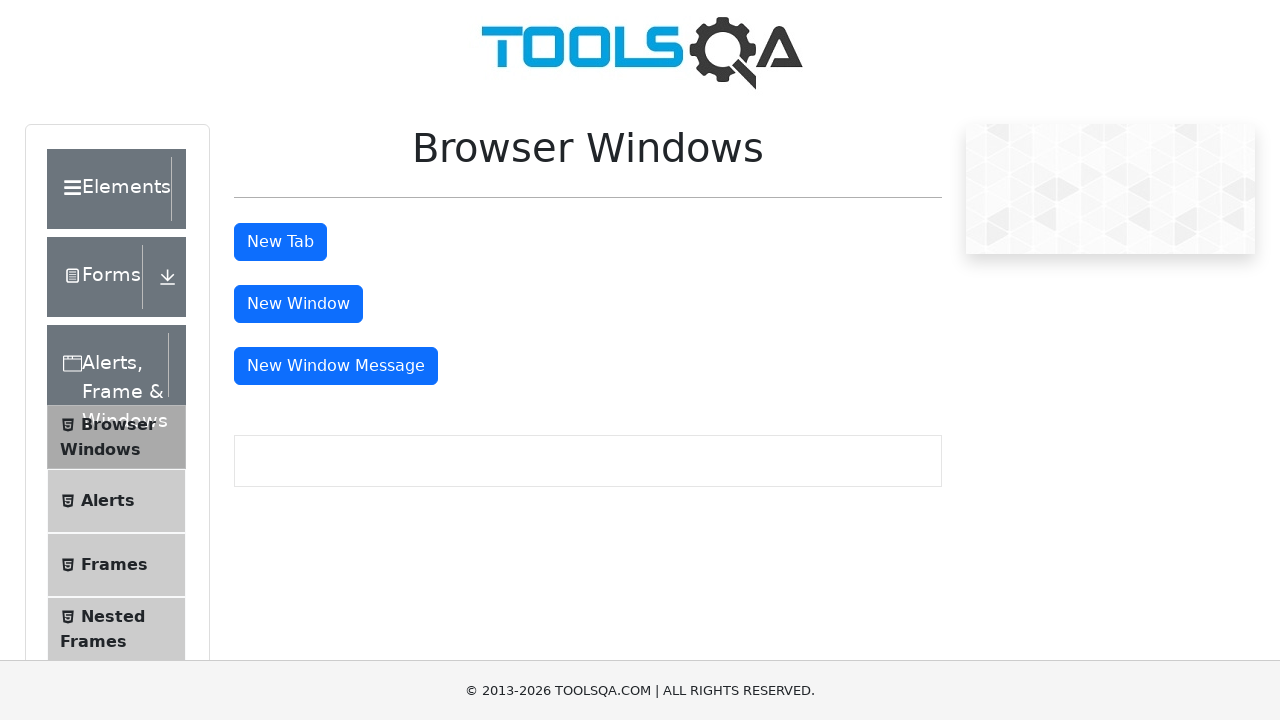

Stored reference to original page
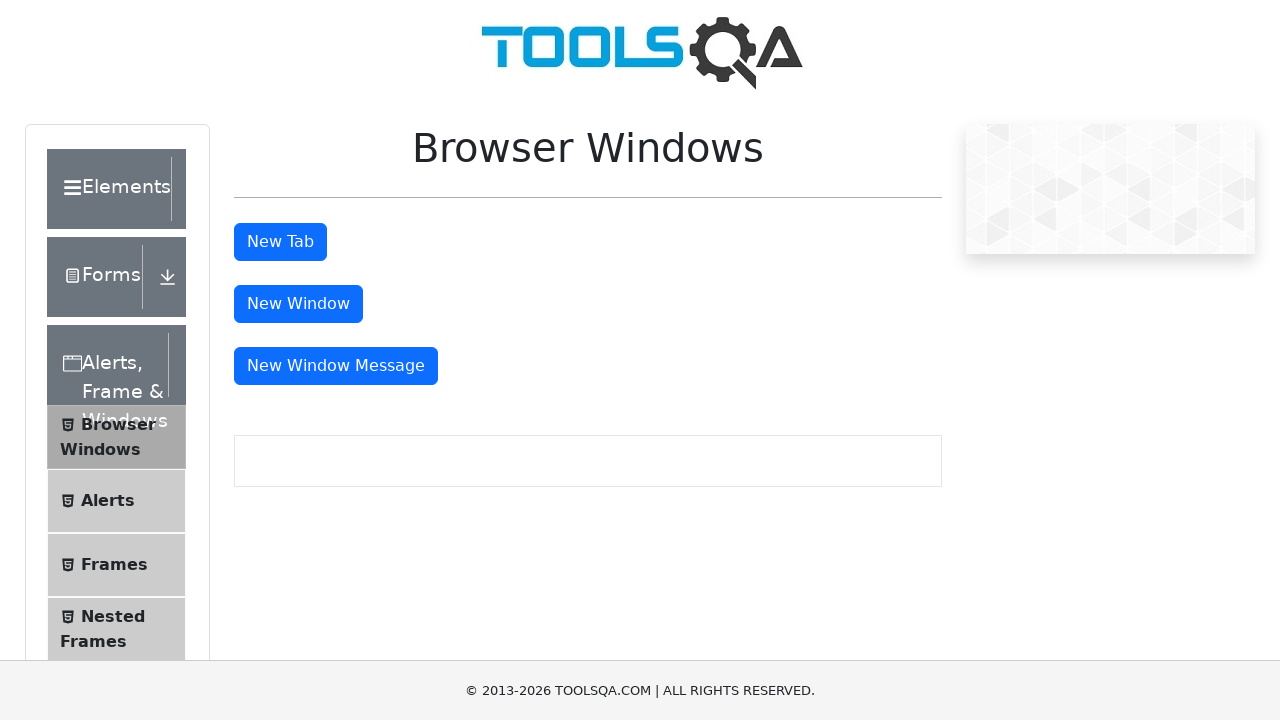

Clicked New Tab button at (280, 242) on #tabButton
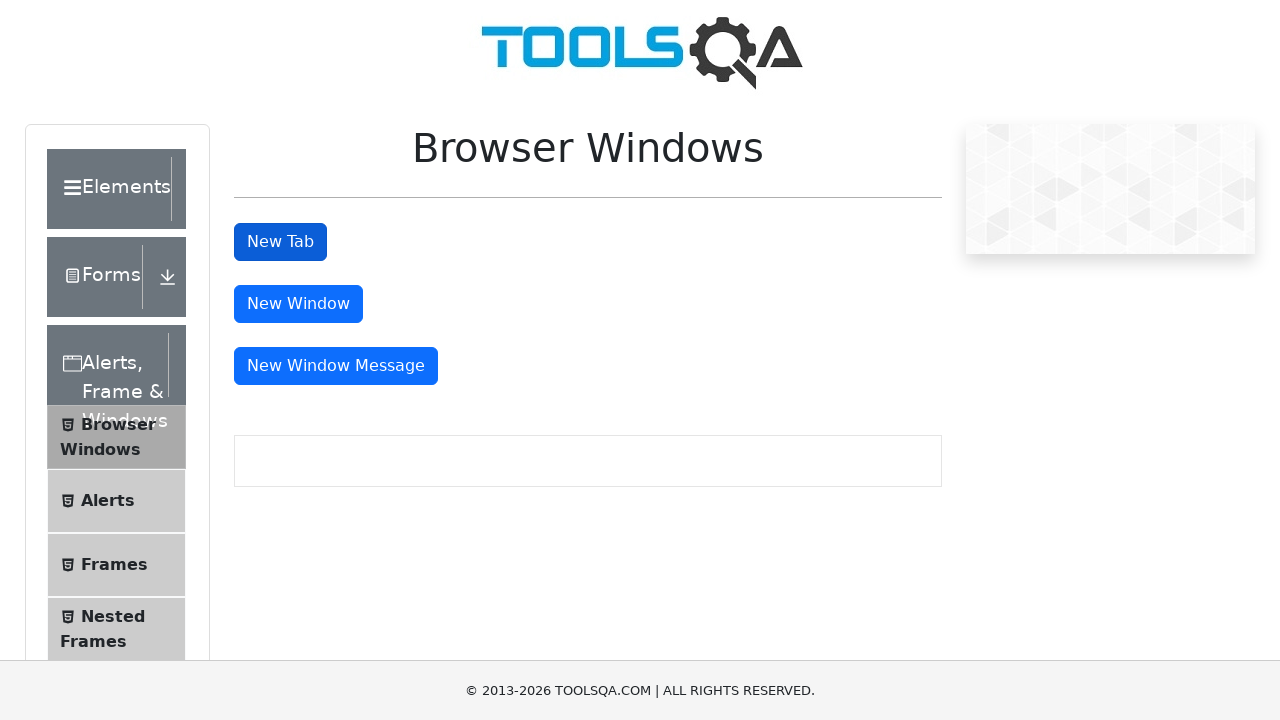

New tab page object captured
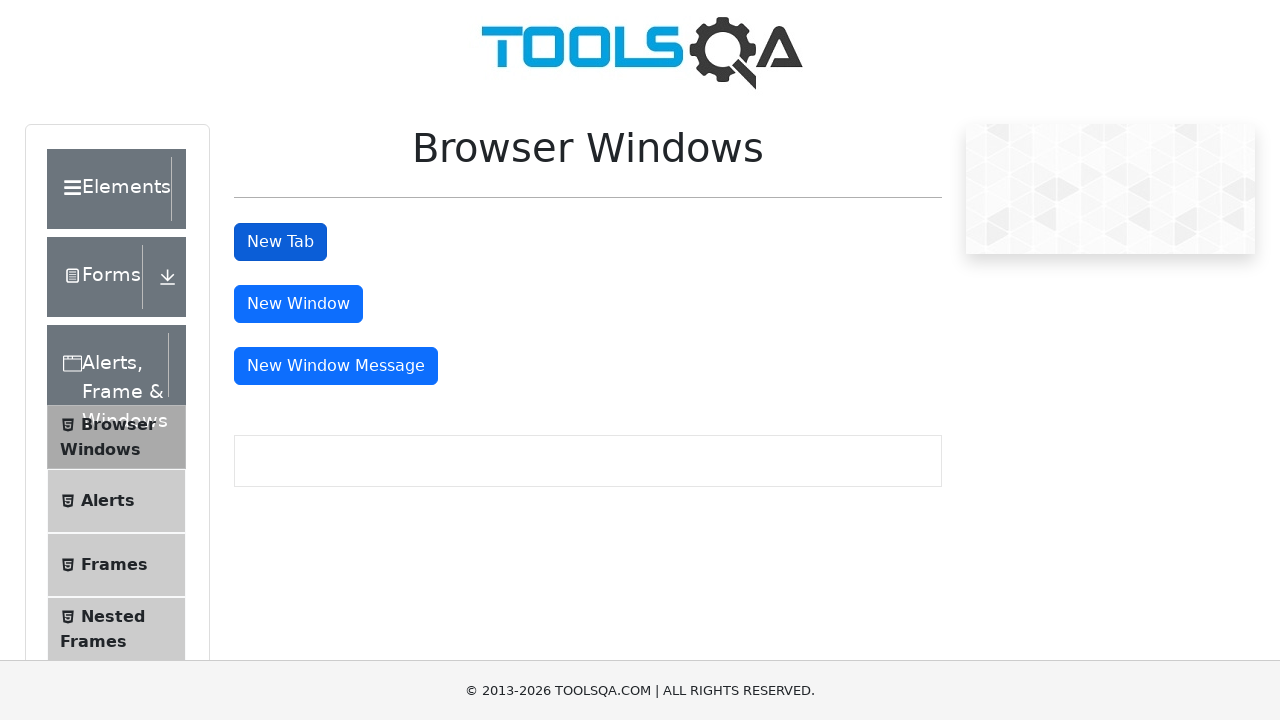

New tab loaded with sample heading visible
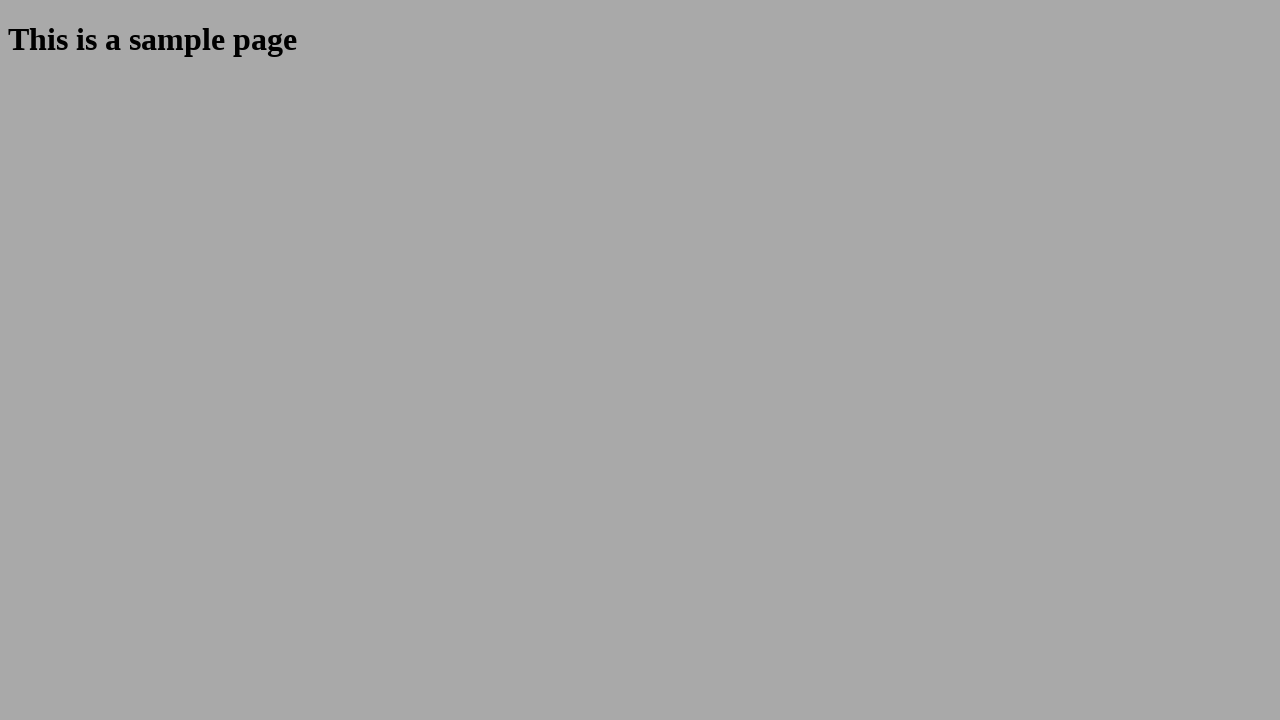

Closed new tab
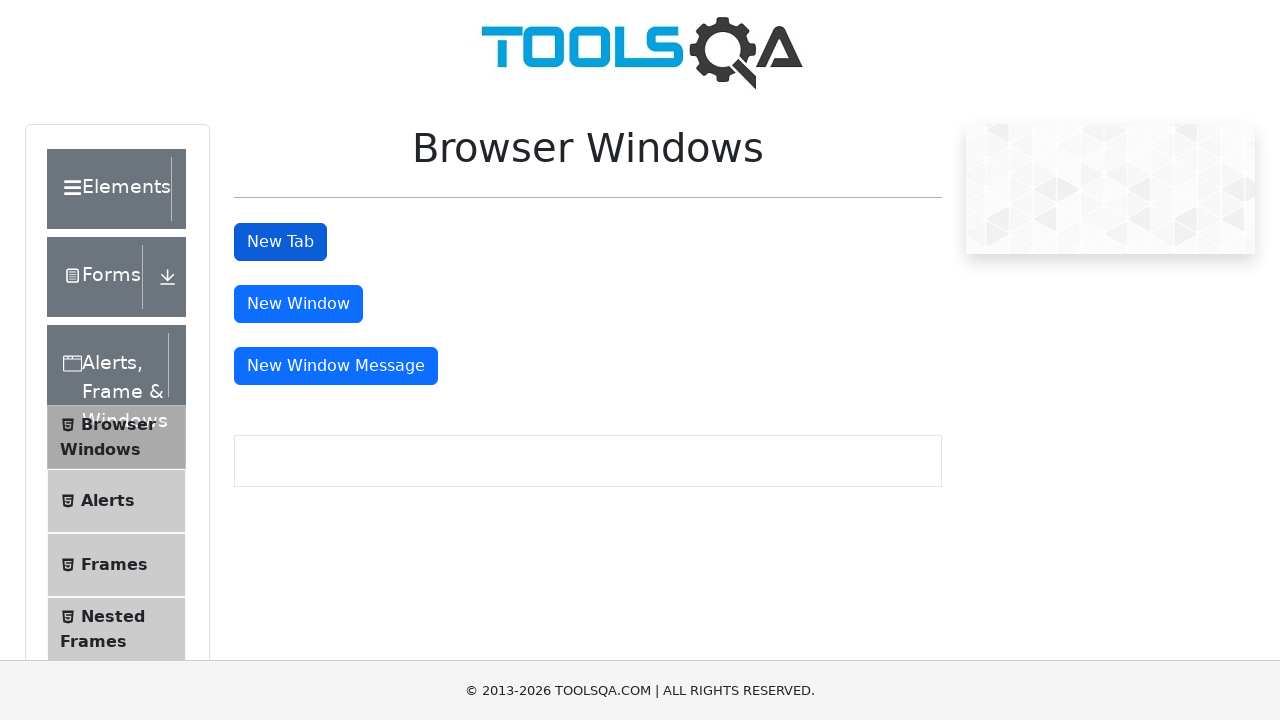

Clicked New Window button at (298, 304) on #windowButton
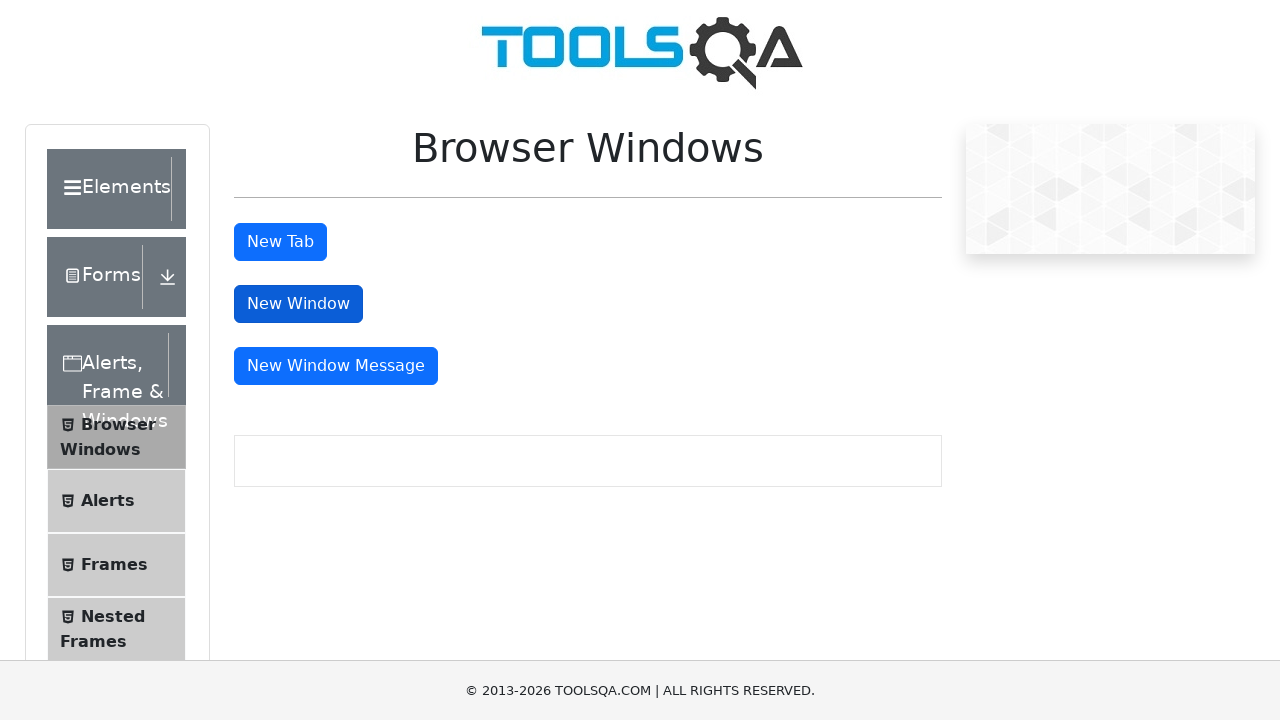

New window page object captured
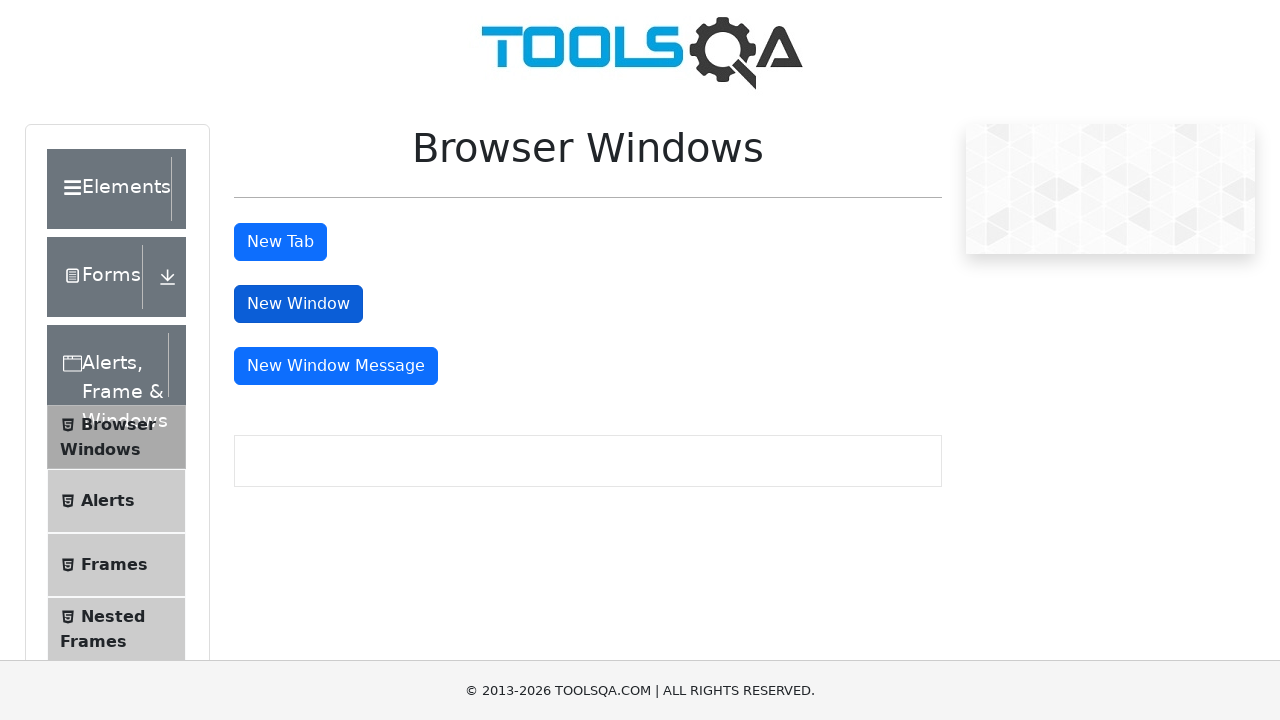

New window loaded with sample heading visible
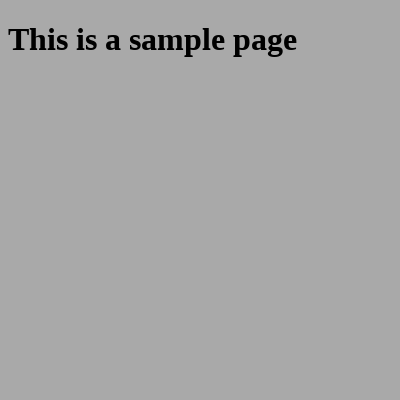

Closed new window
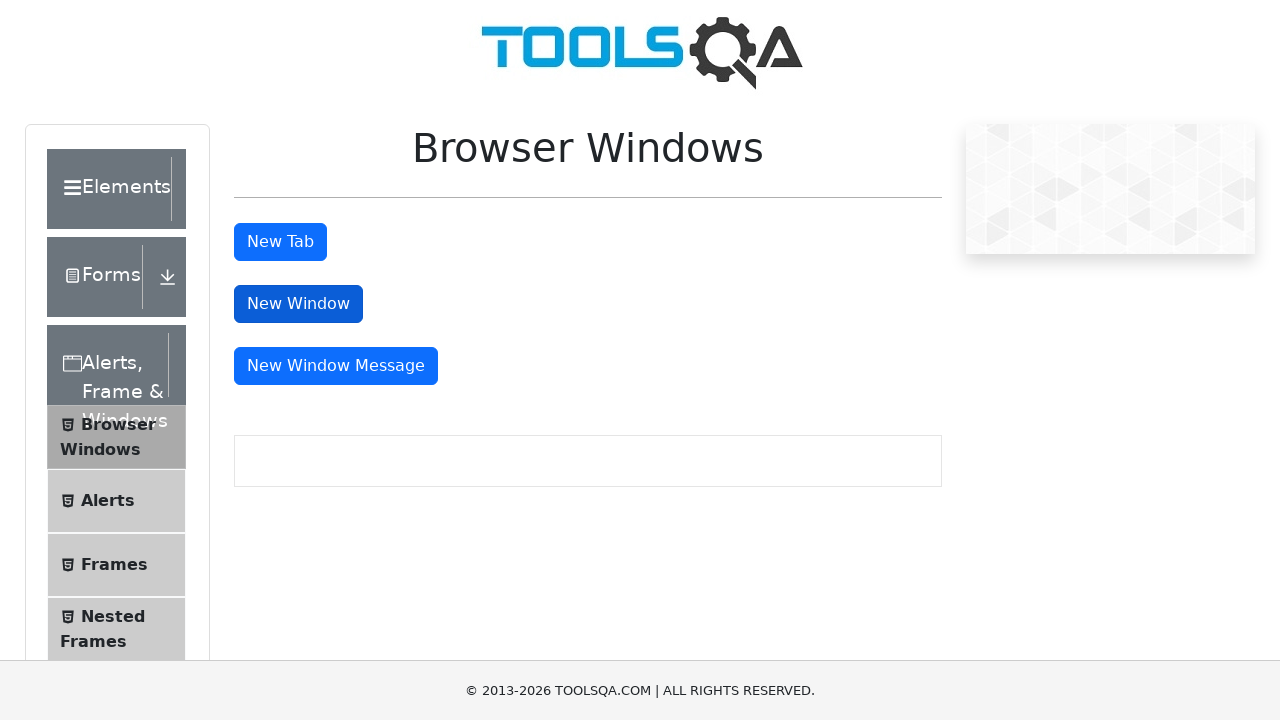

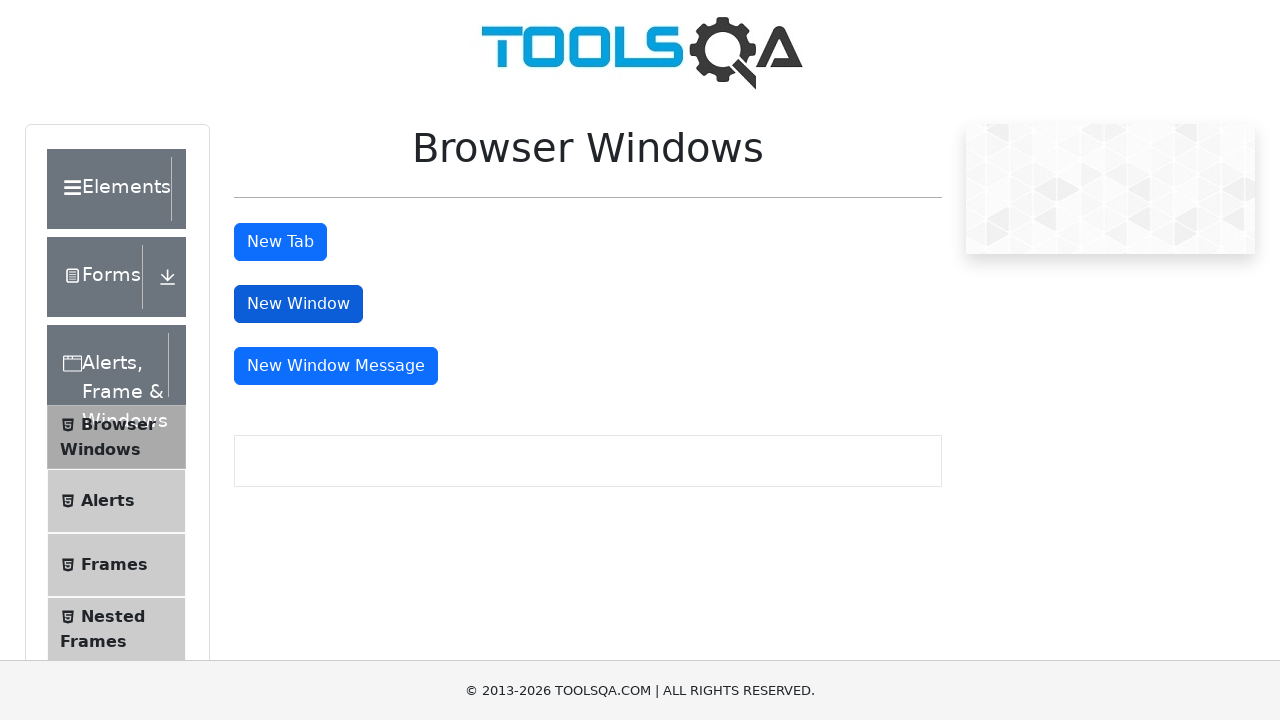